Opens a job listing page on cvmarket.lt (Lithuanian job portal) filtered by salary and location, and maximizes the browser window.

Starting URL: https://www.cvmarket.lt/darbo-skelbimai?op=search&search%5Bjob_salary%5D=3&ga_track=homepage&search%5Blocations%5D%5B%5D=134&search%5Bcategories%5D%5B%5D=8&search%5Bkeyword%5D=

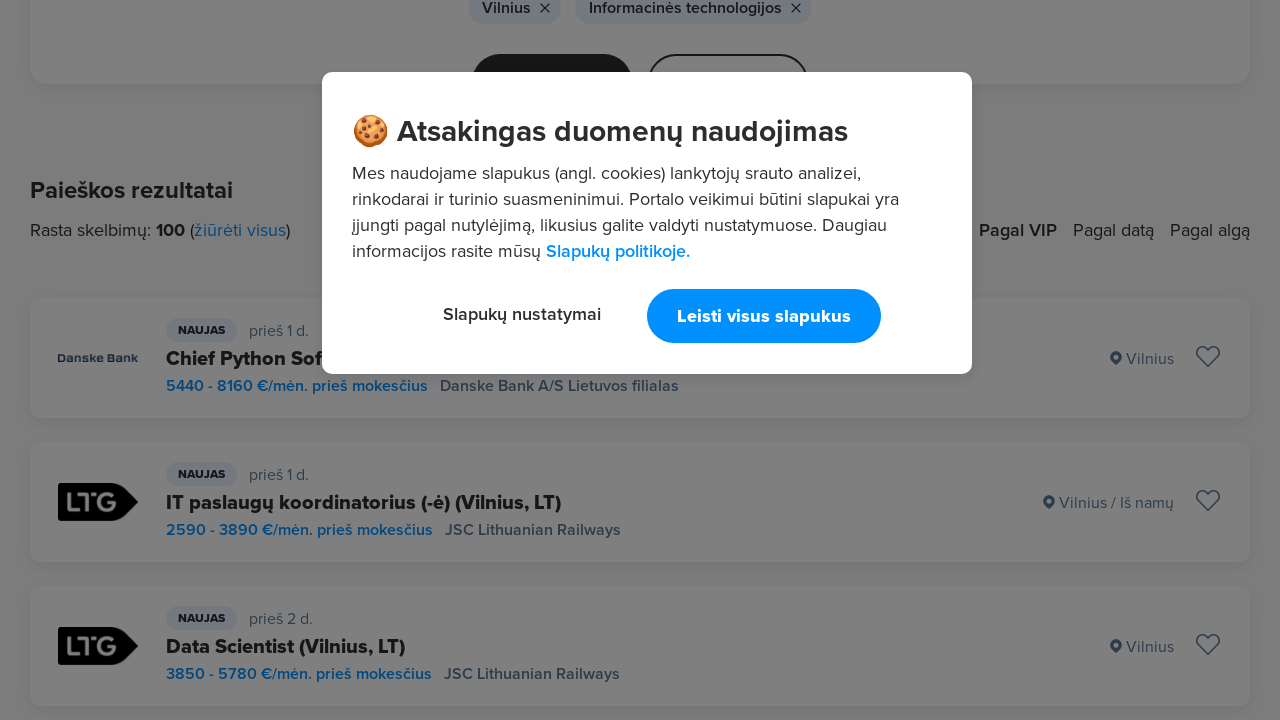

Set viewport size to 1920x1080
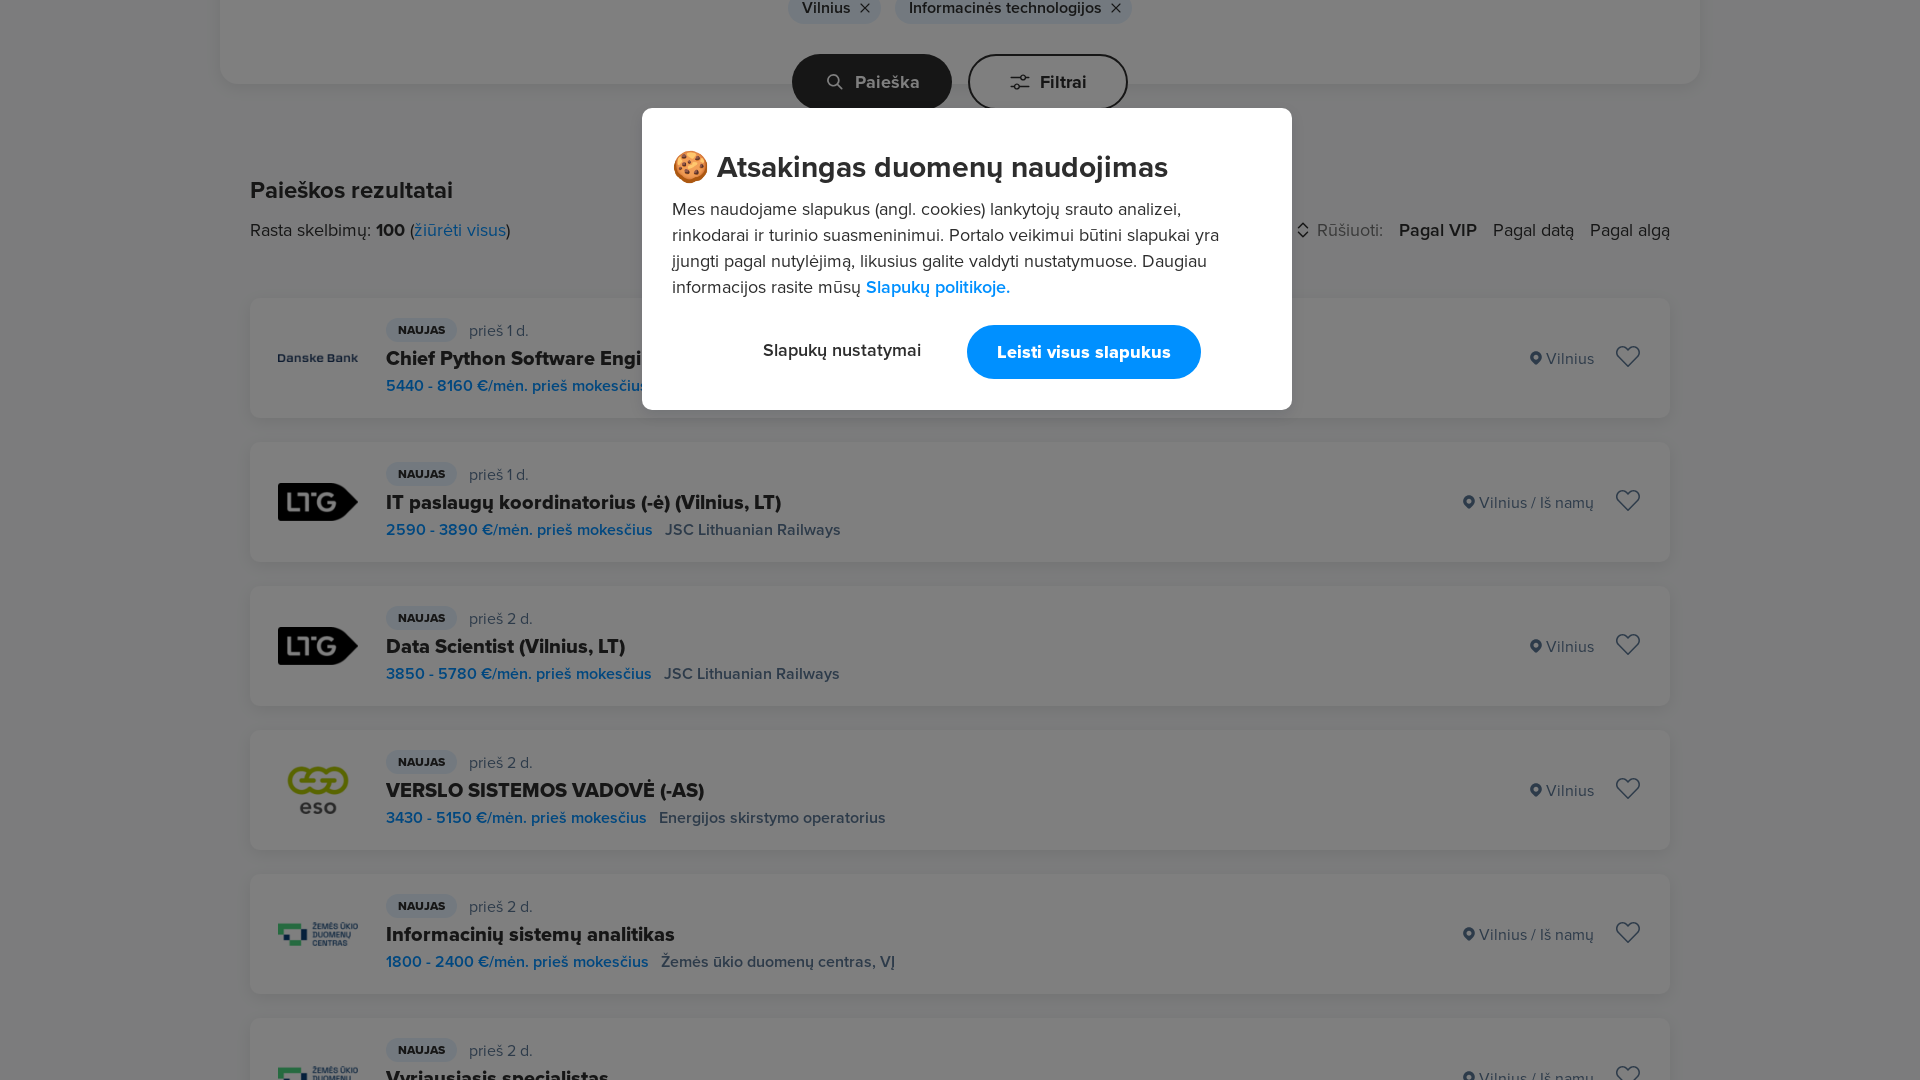

Job listings loaded on cvmarket.lt filtered by salary and location
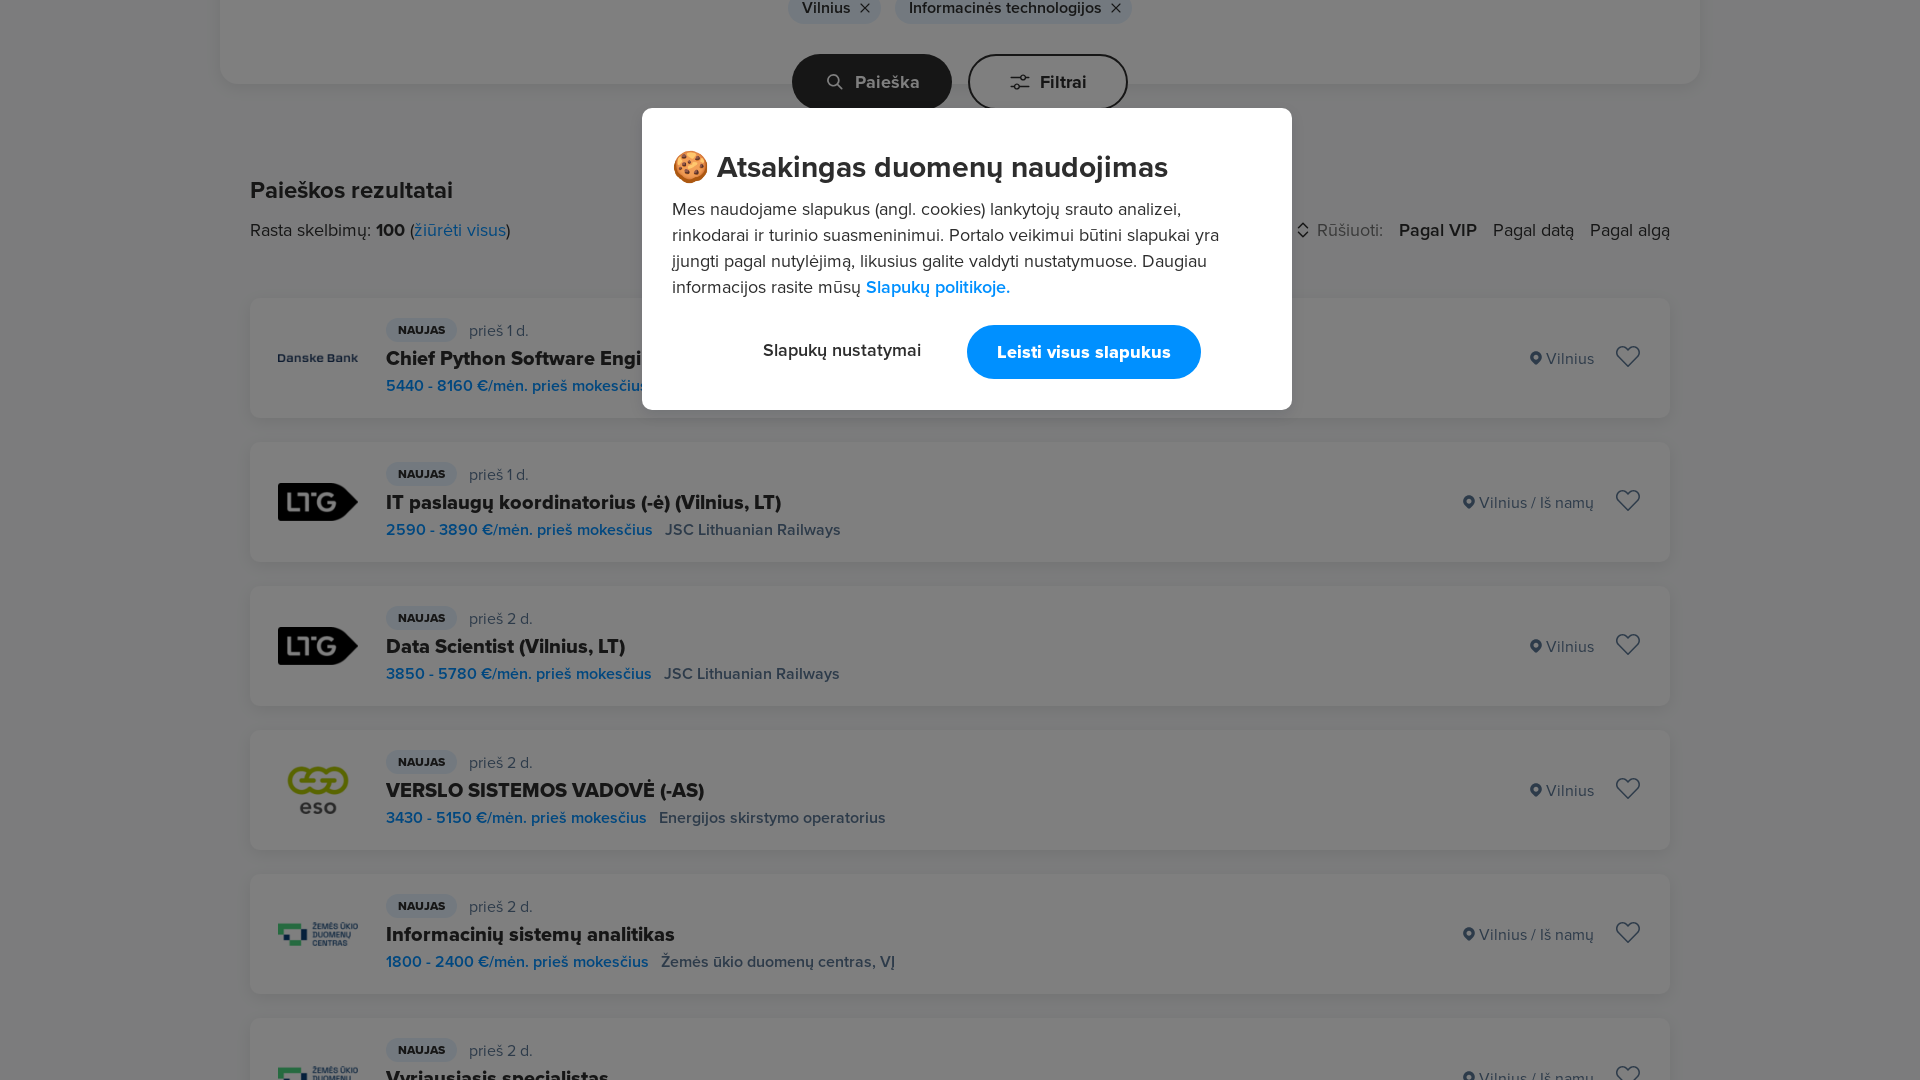

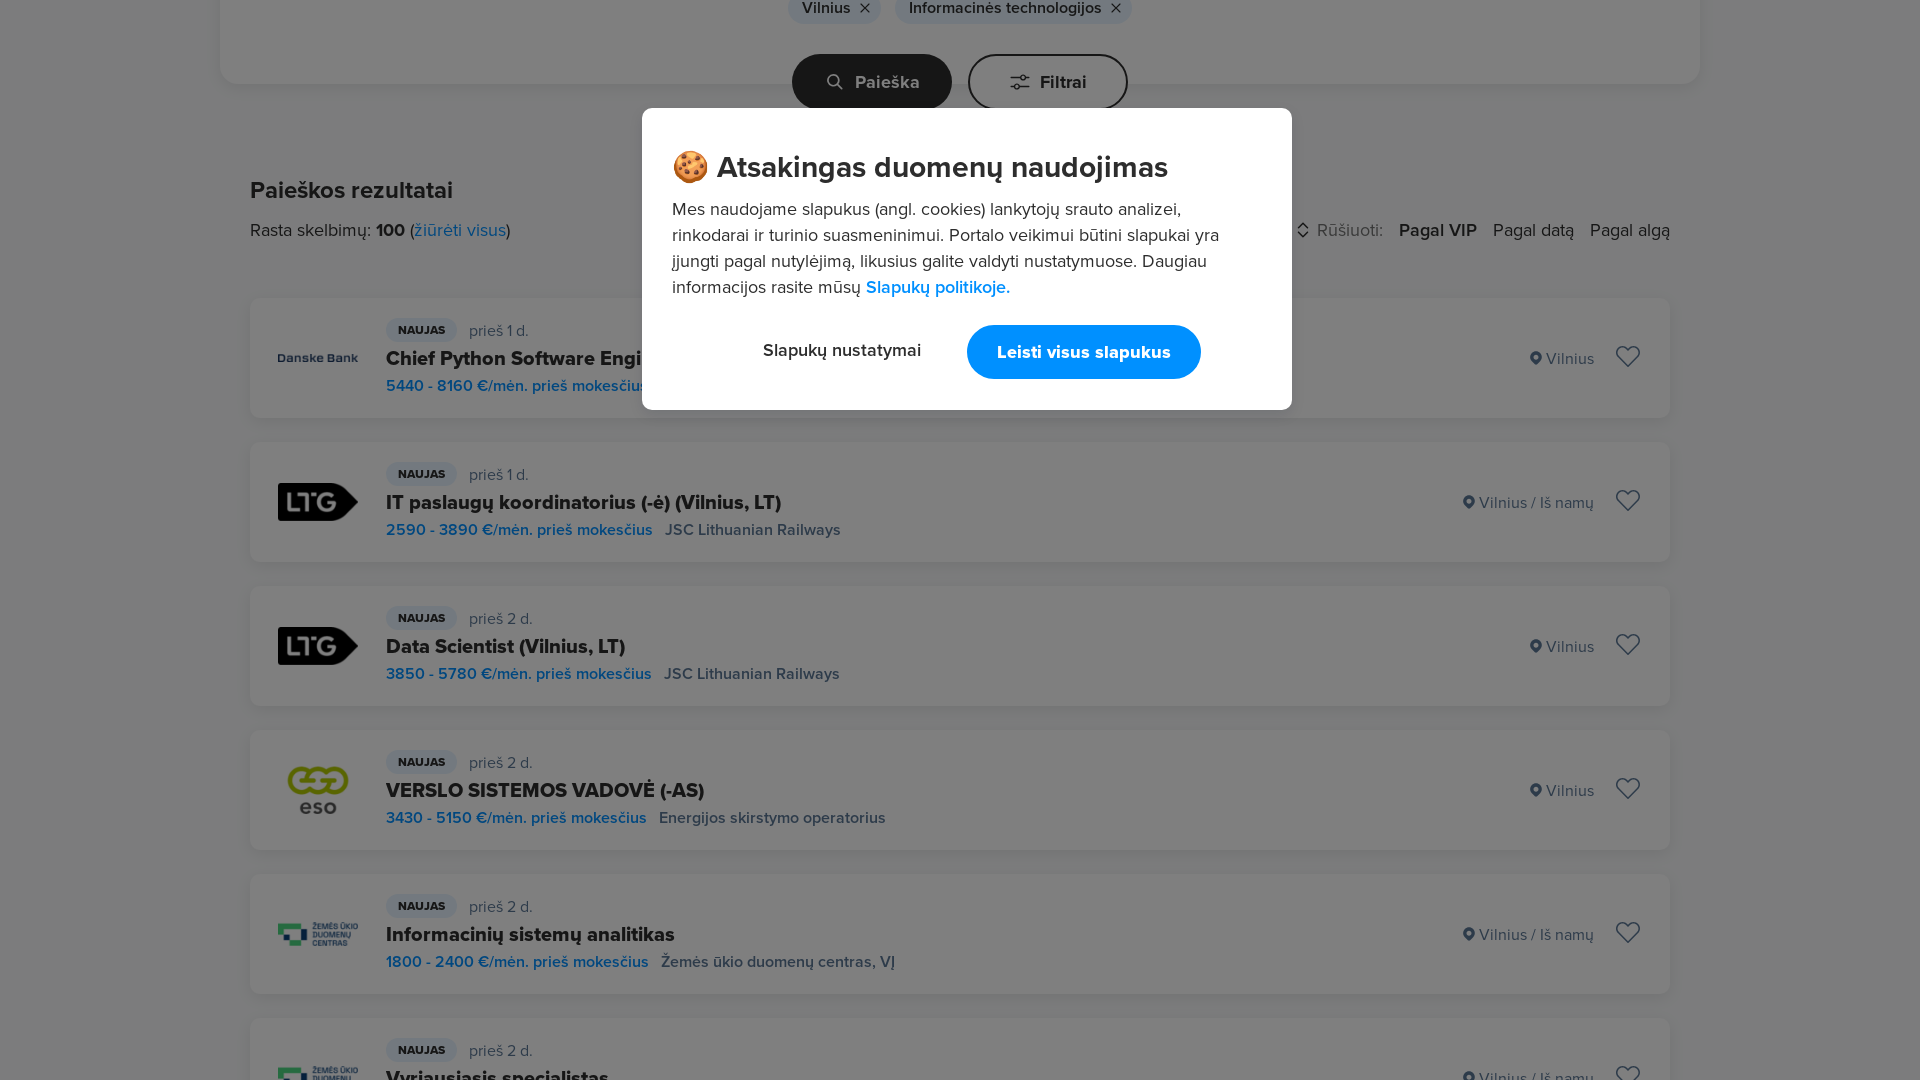